Tests filling a text input field on the automation sandbox page

Starting URL: https://thefreerangetester.github.io/sandbox-automation-testing/

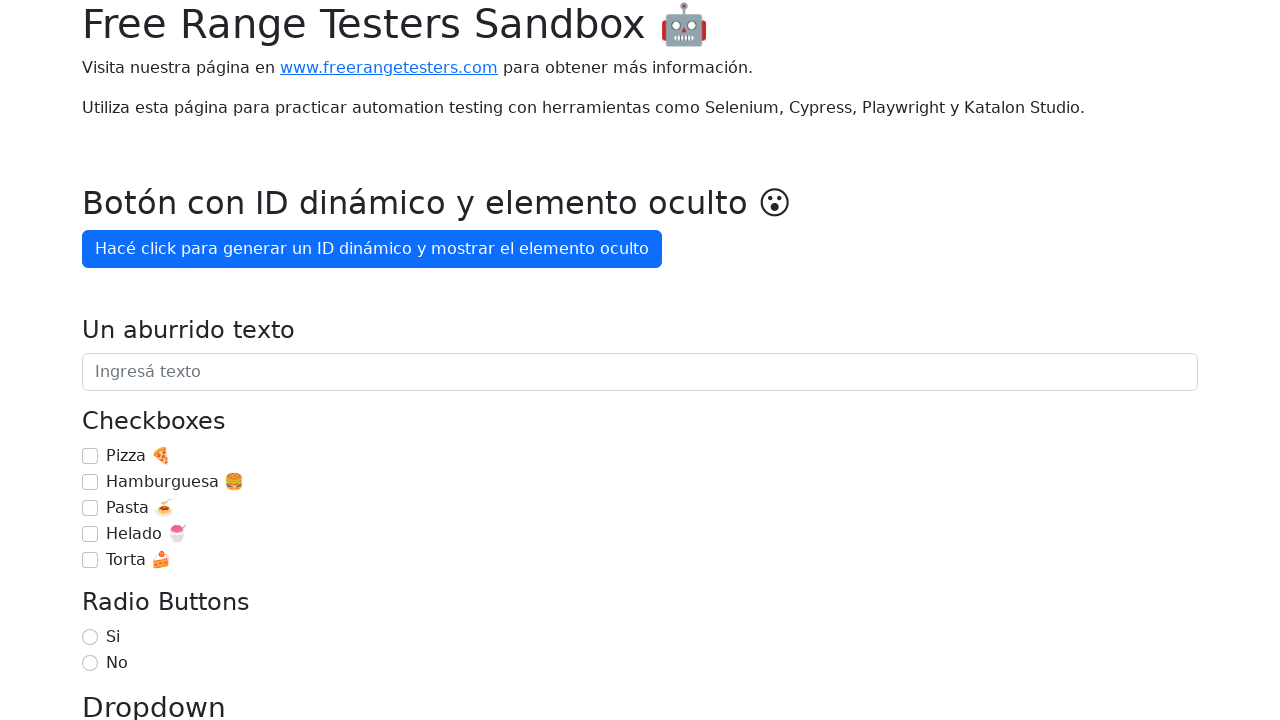

Filled text input field with 'Estoy aprendiendo Playwright 🚀' on internal:attr=[placeholder="Ingresá texto"i]
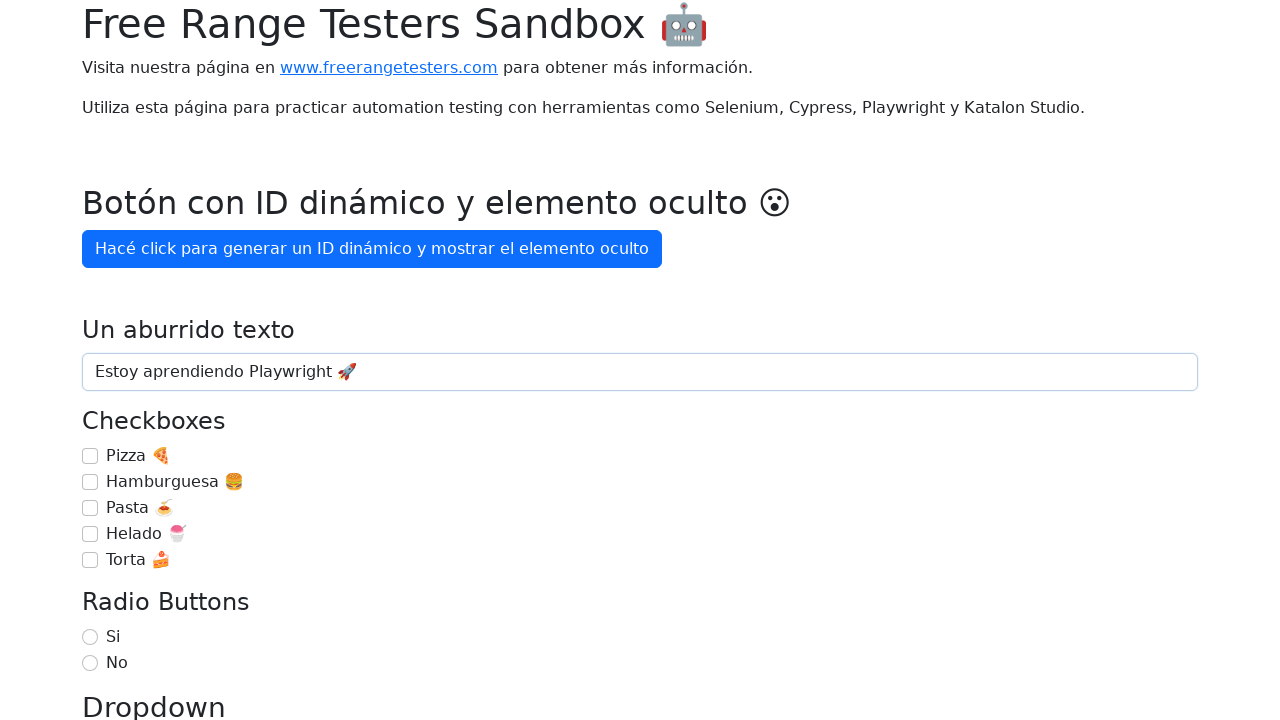

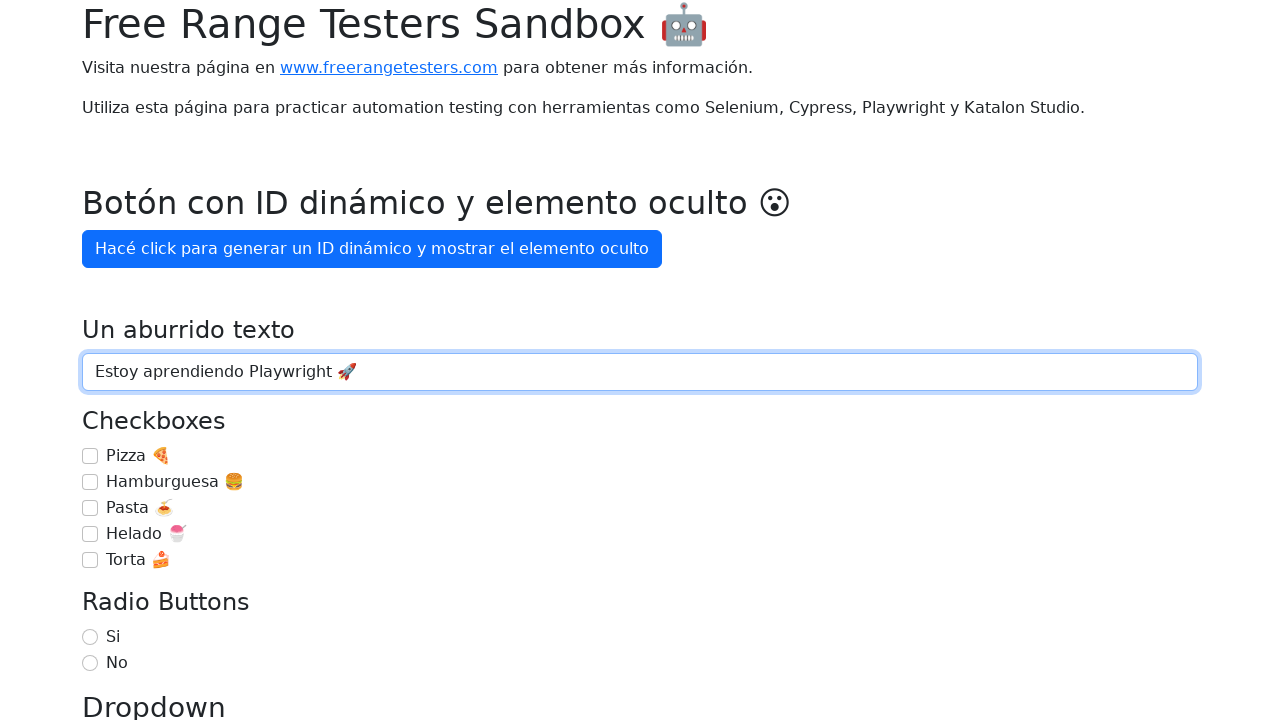